Tests triangle identifier with sides 3, 3, 2 which should identify an Isosceles triangle

Starting URL: https://testpages.eviltester.com/styled/apps/triangle/triangle001.html

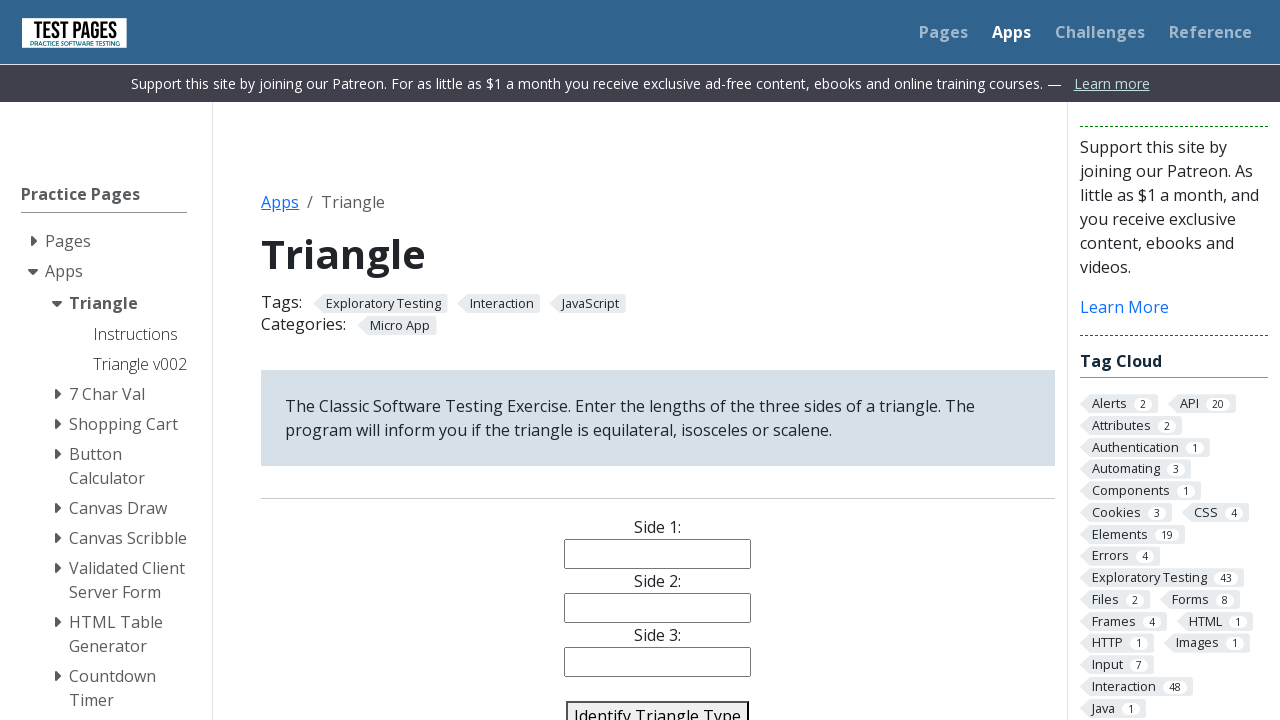

Navigated to triangle identifier application
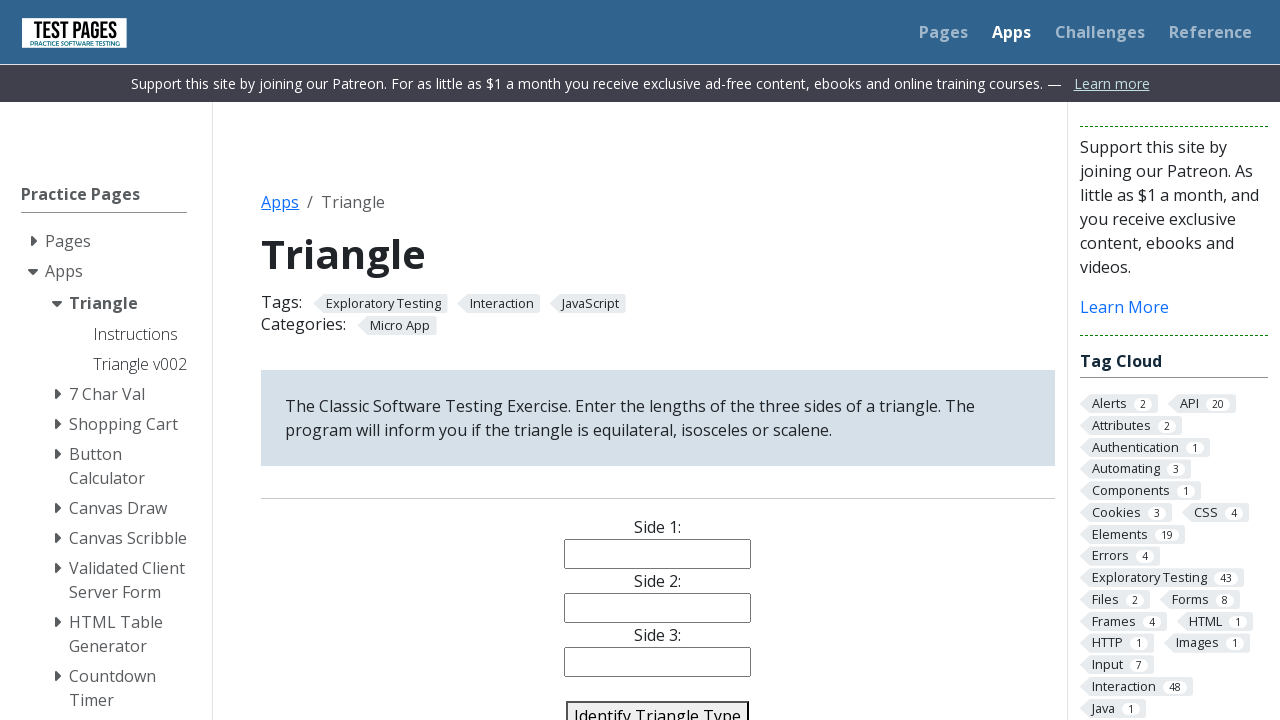

Filled side 1 field with value 3 on input[name='side1']
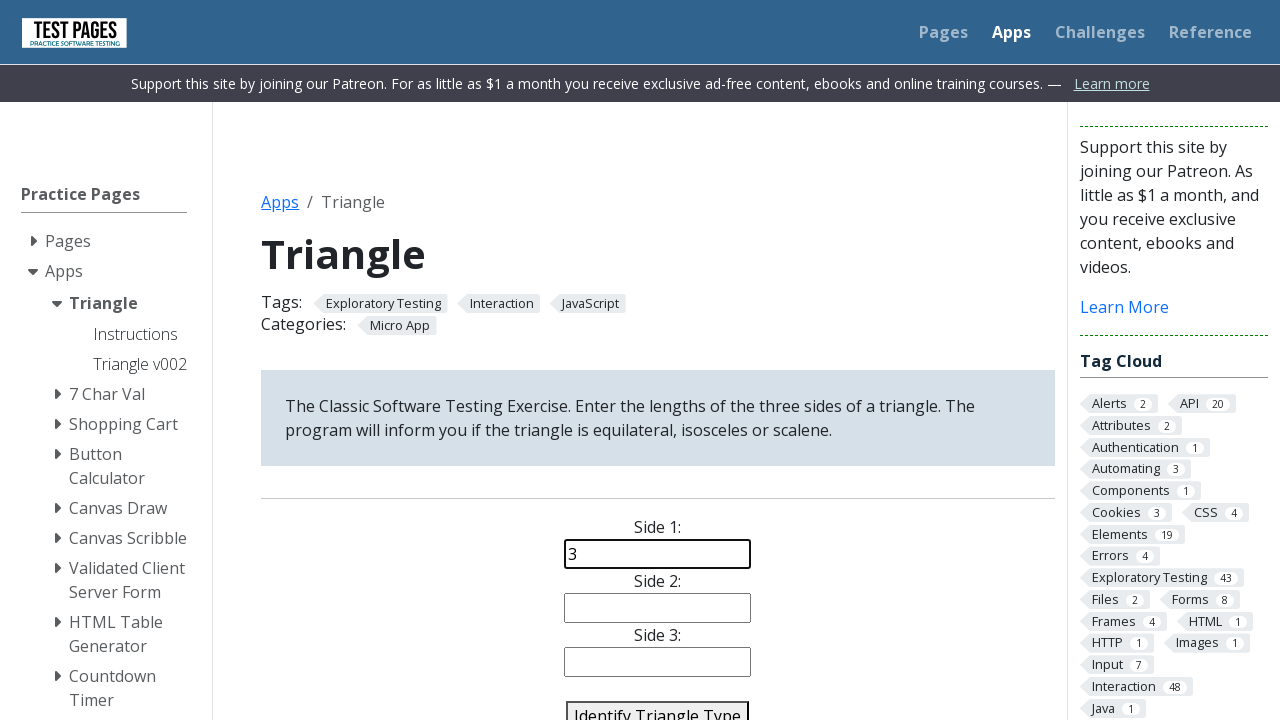

Filled side 2 field with value 3 on input[name='side2']
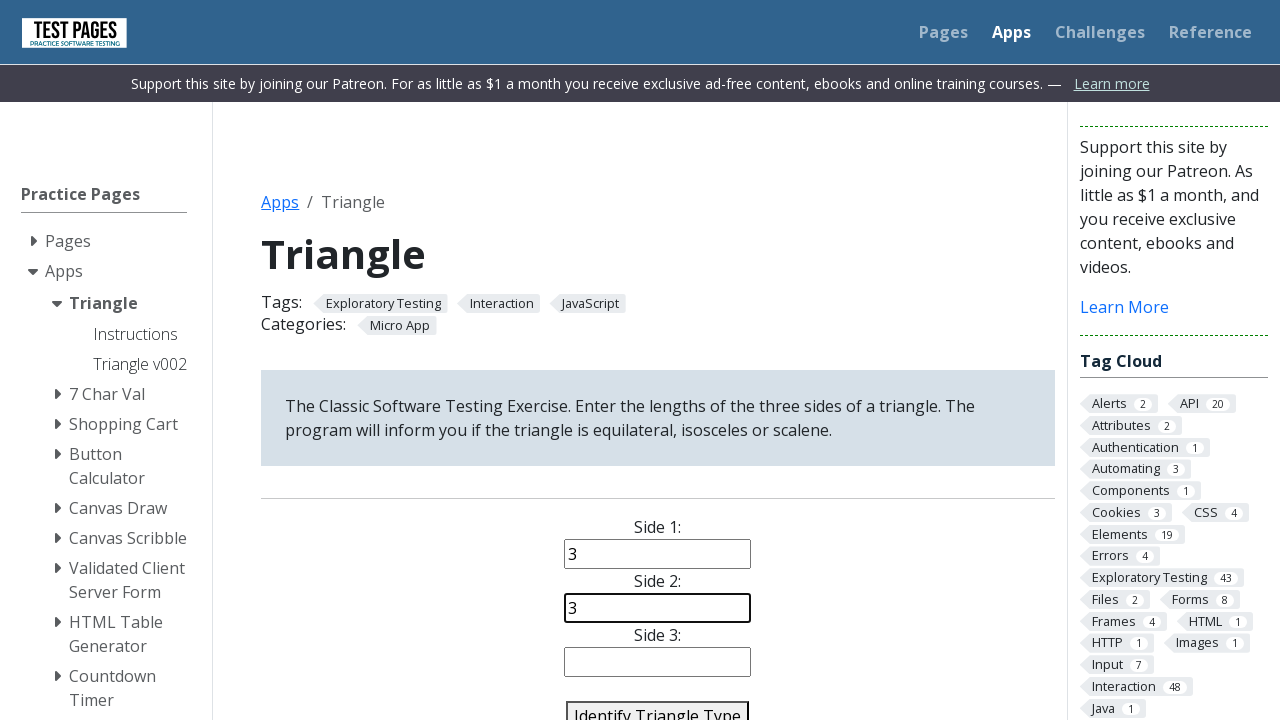

Filled side 3 field with value 2 on input[name='side3']
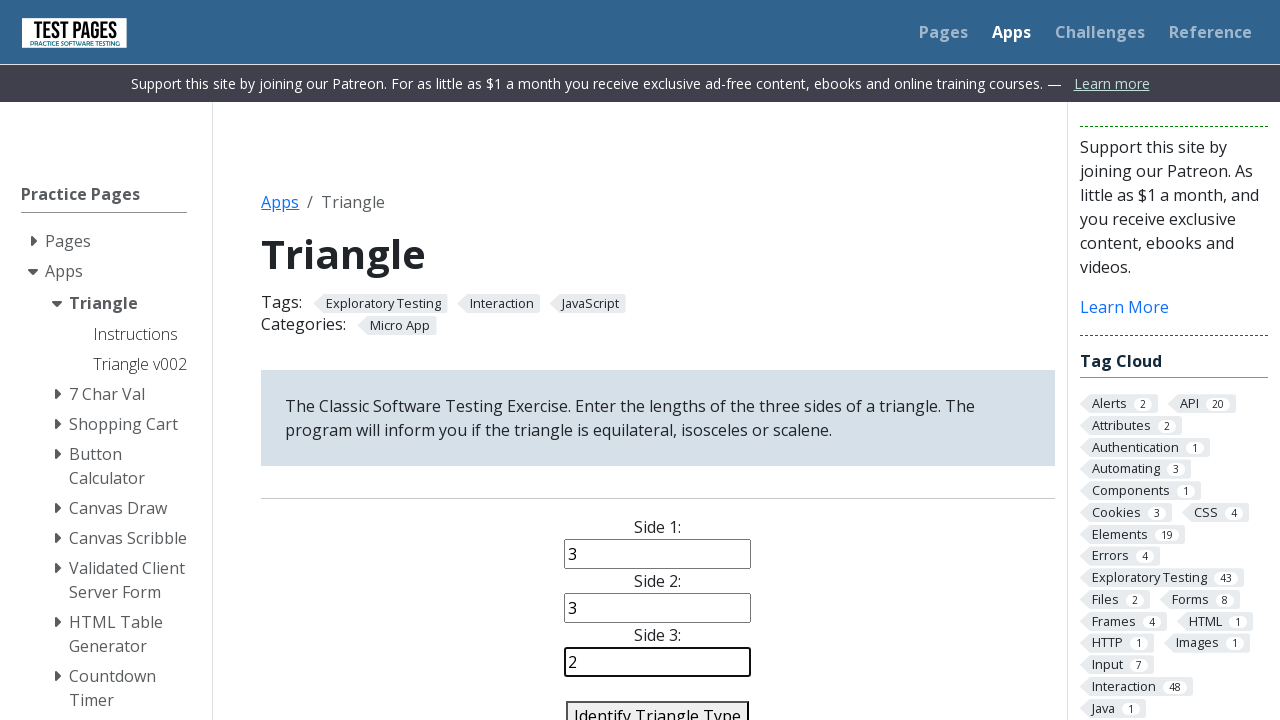

Clicked identify triangle button at (658, 705) on #identify-triangle-action
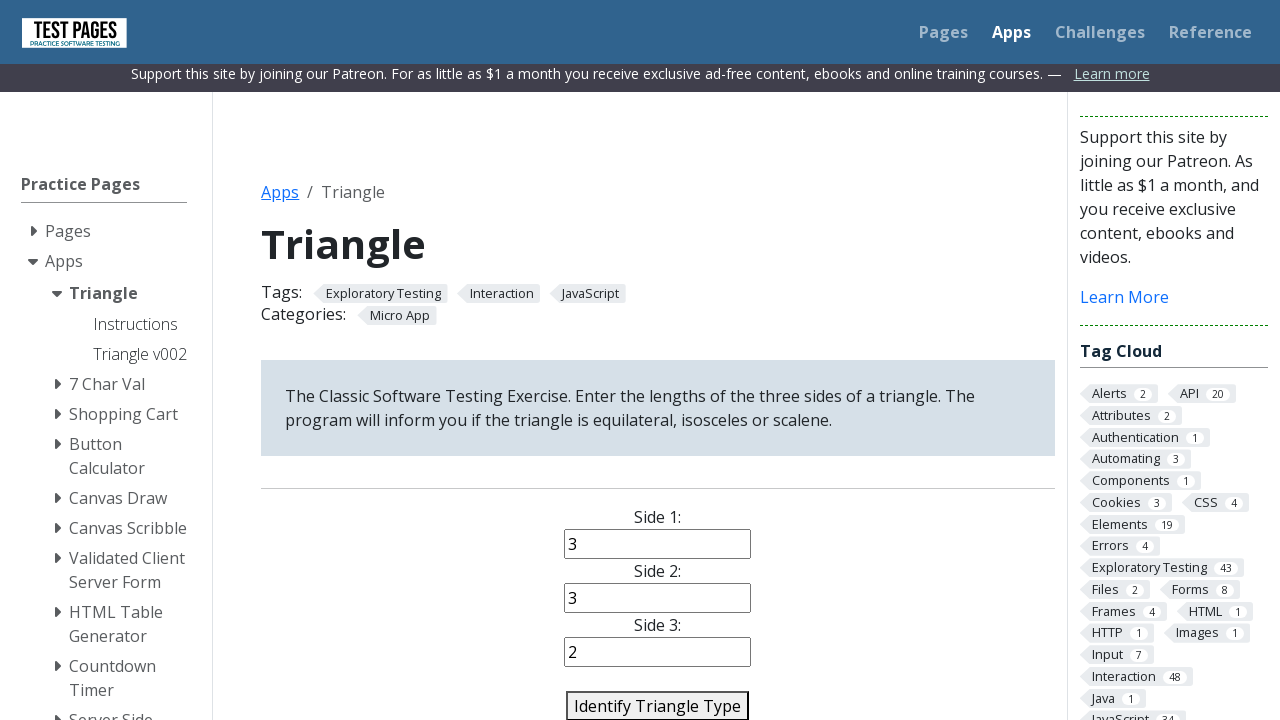

Triangle type result element loaded
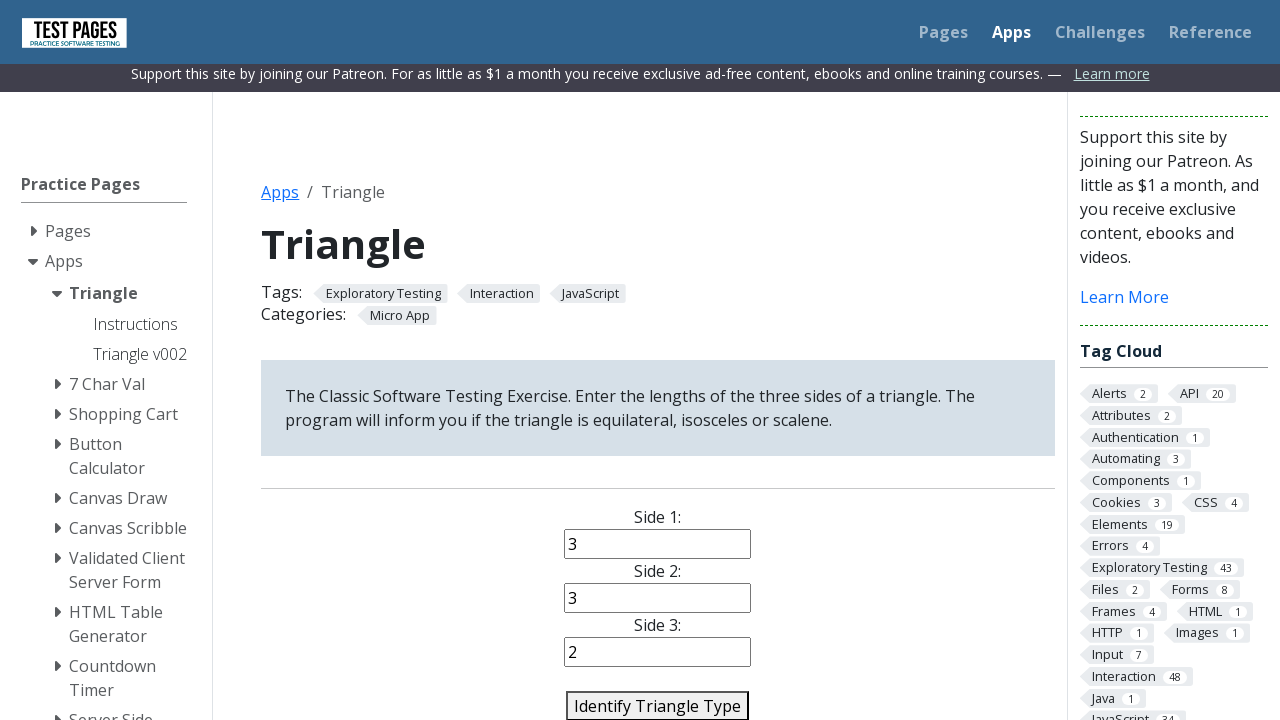

Verified that triangle with sides 3, 3, 2 was correctly identified as Isosceles
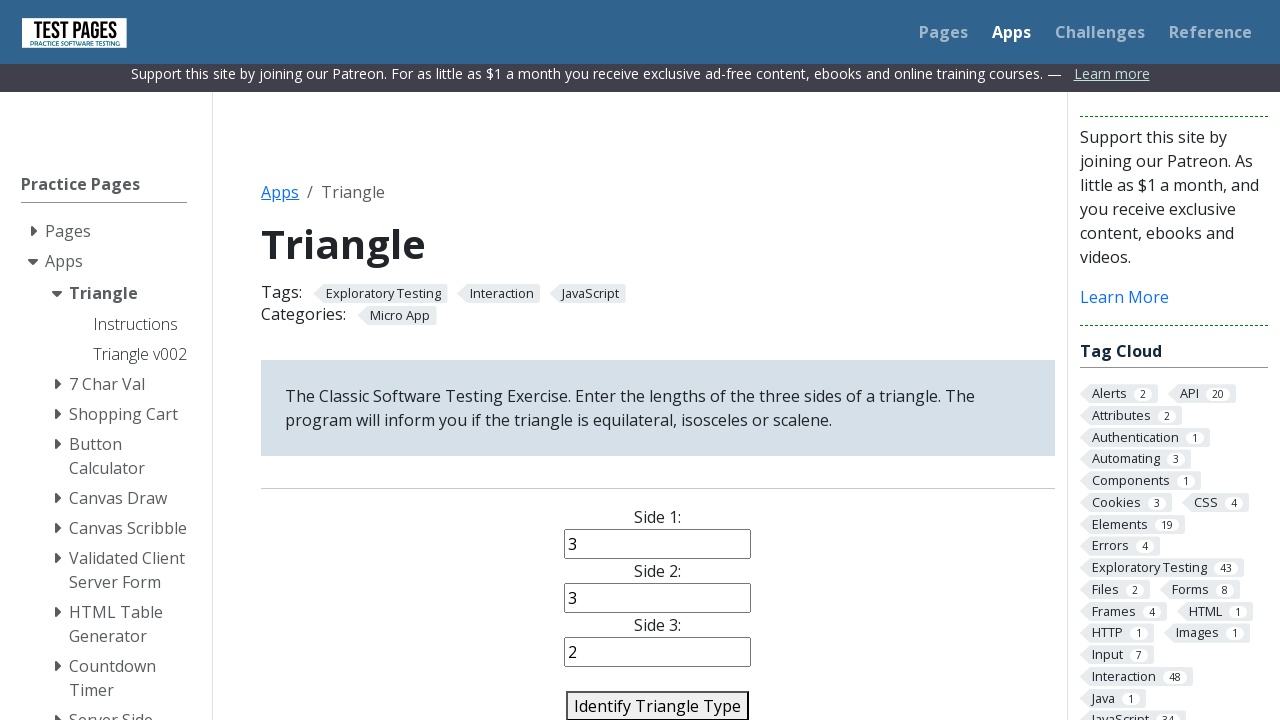

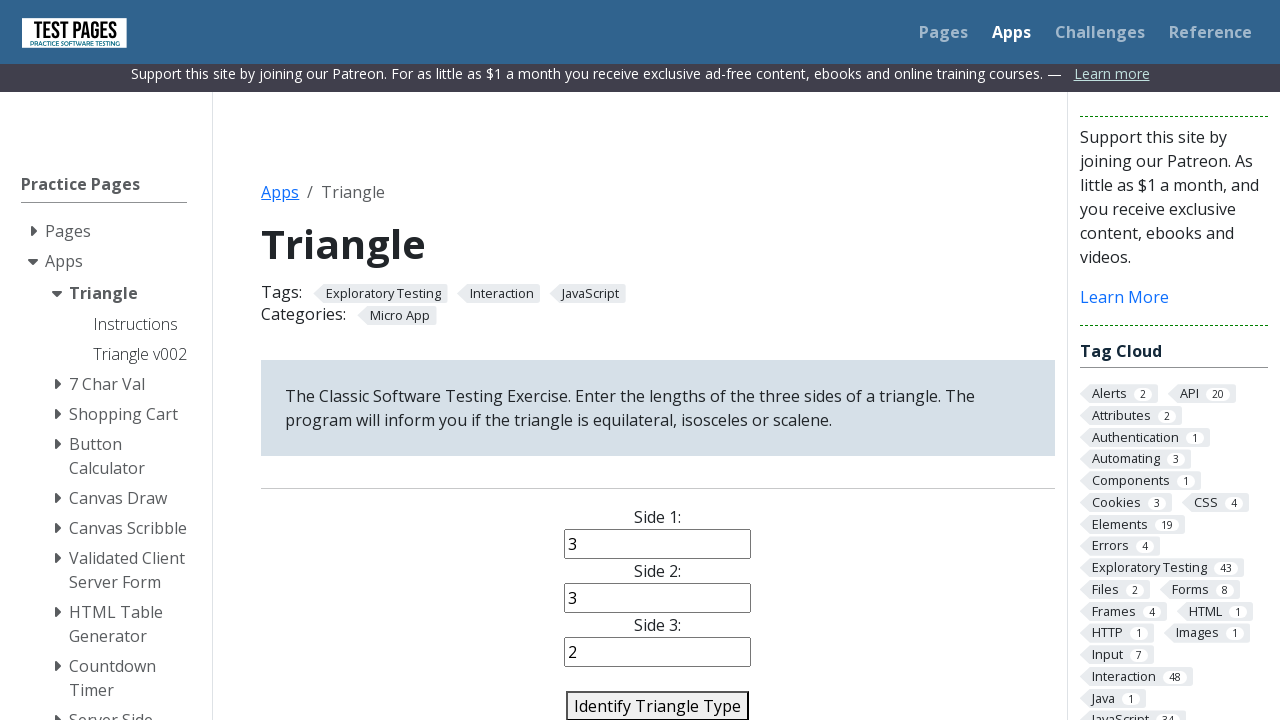